Tests drag and drop functionality by dragging red, blue, and green circles into a target drop zone

Starting URL: https://practice.expandtesting.com/drag-and-drop-circles

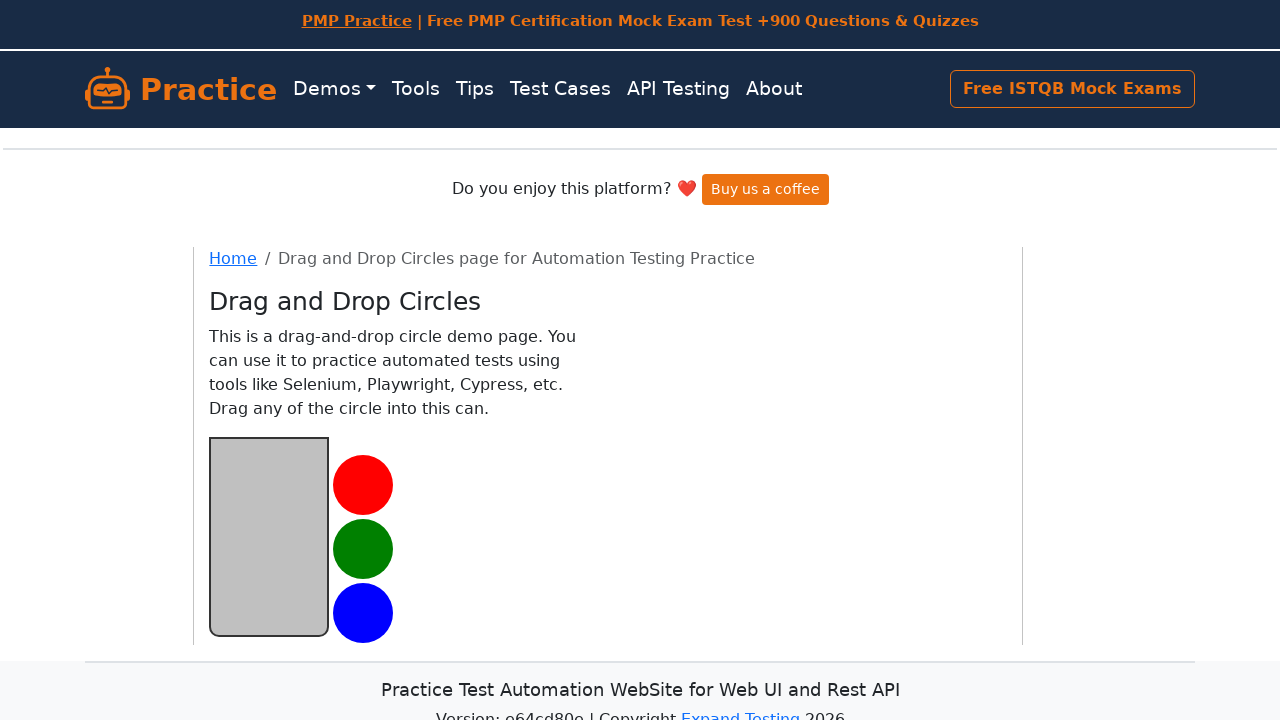

Navigated to drag and drop circles test page
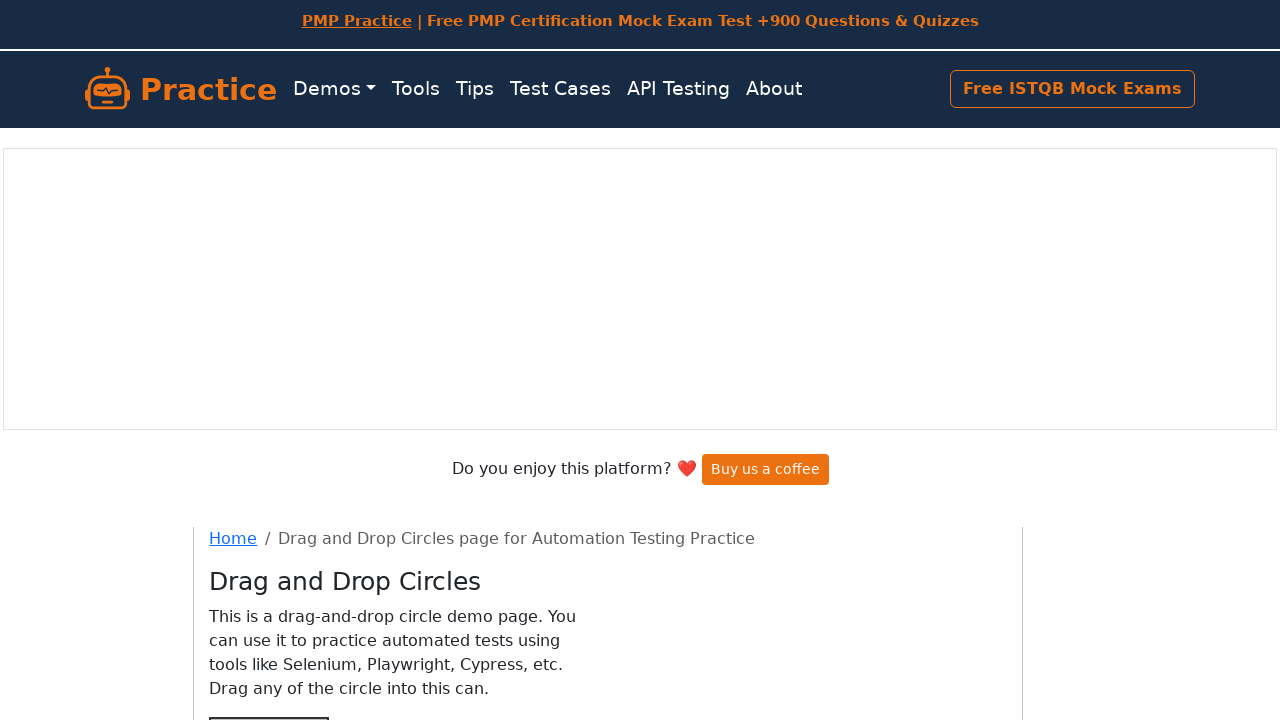

Located red circle element
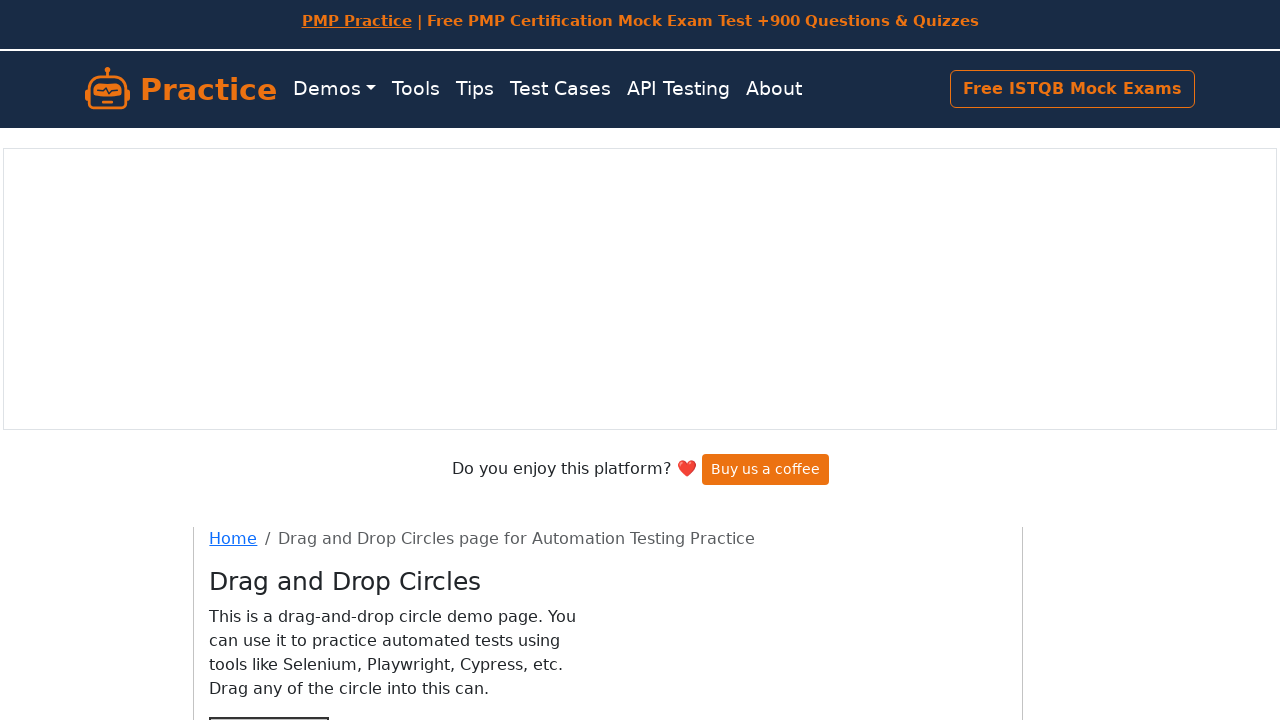

Located blue circle element
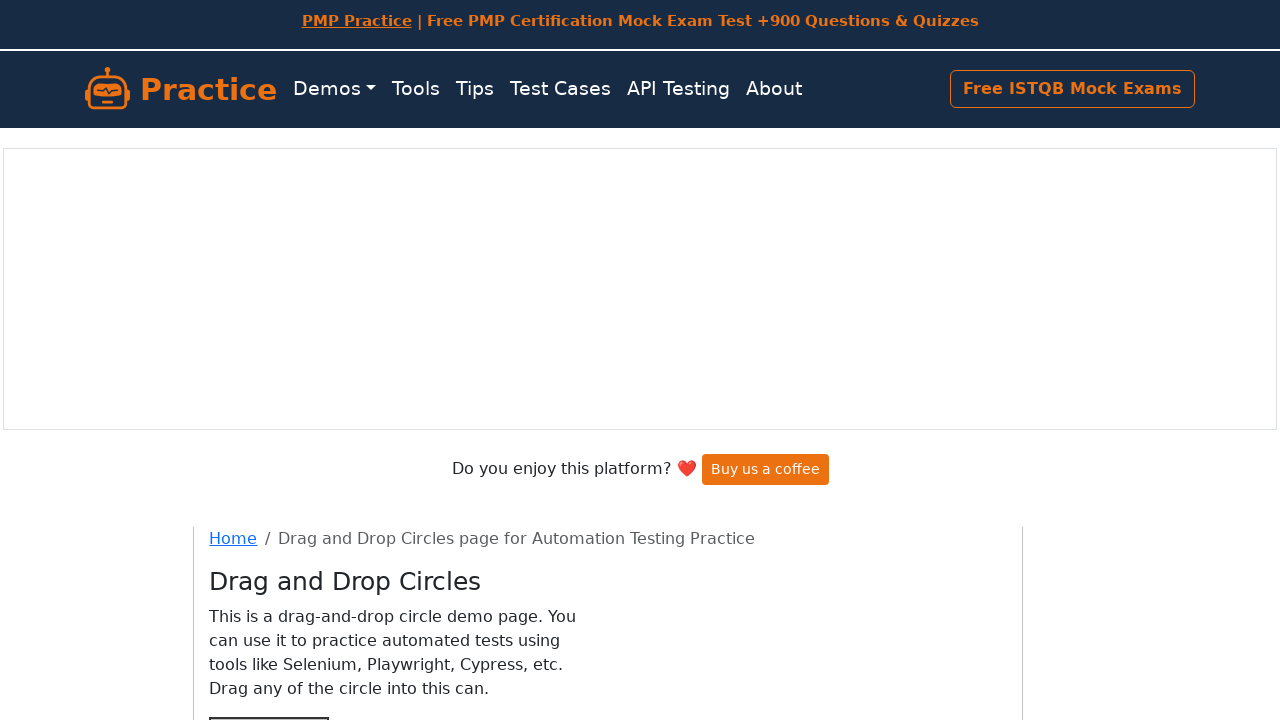

Located green circle element
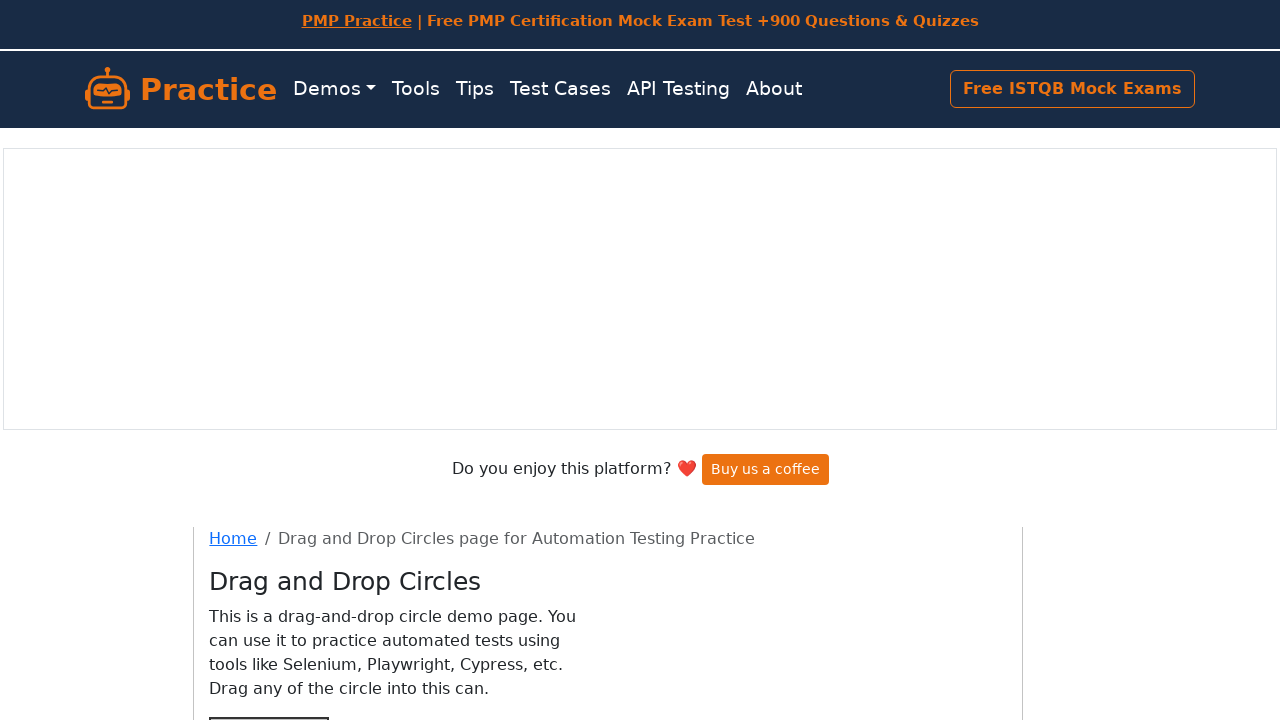

Located target drop zone
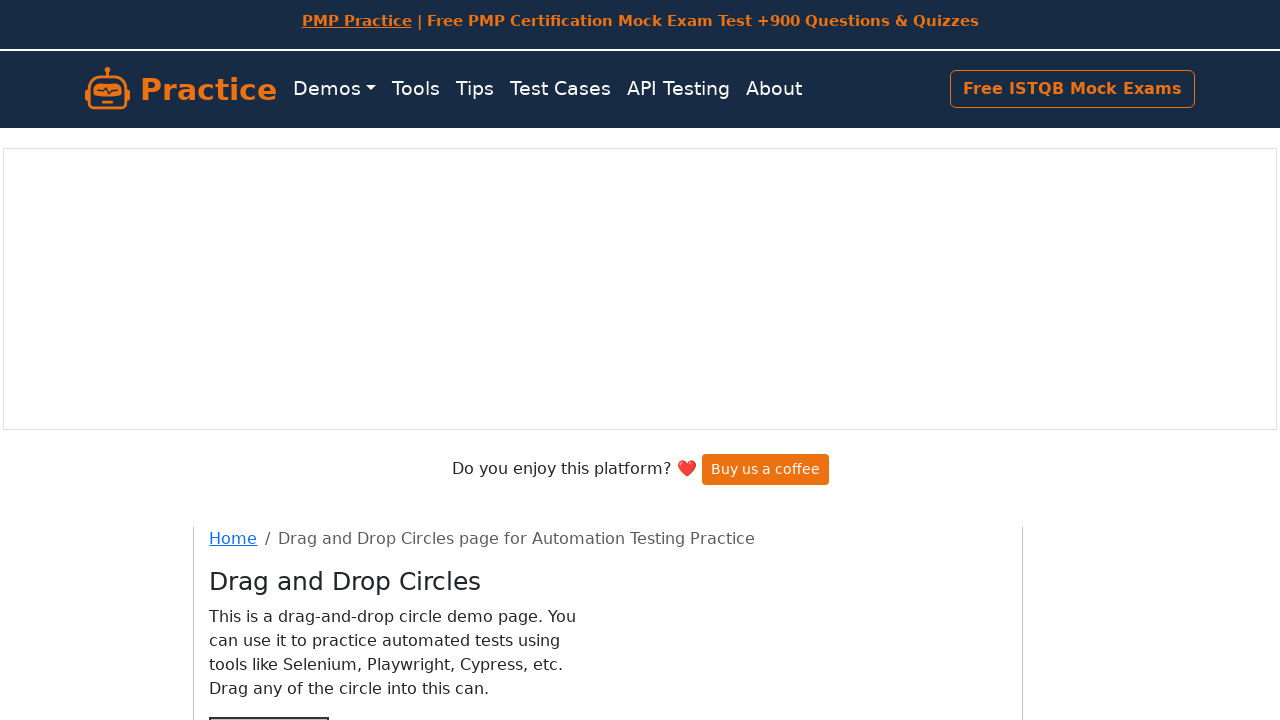

Dragged red circle into target drop zone at (269, 452)
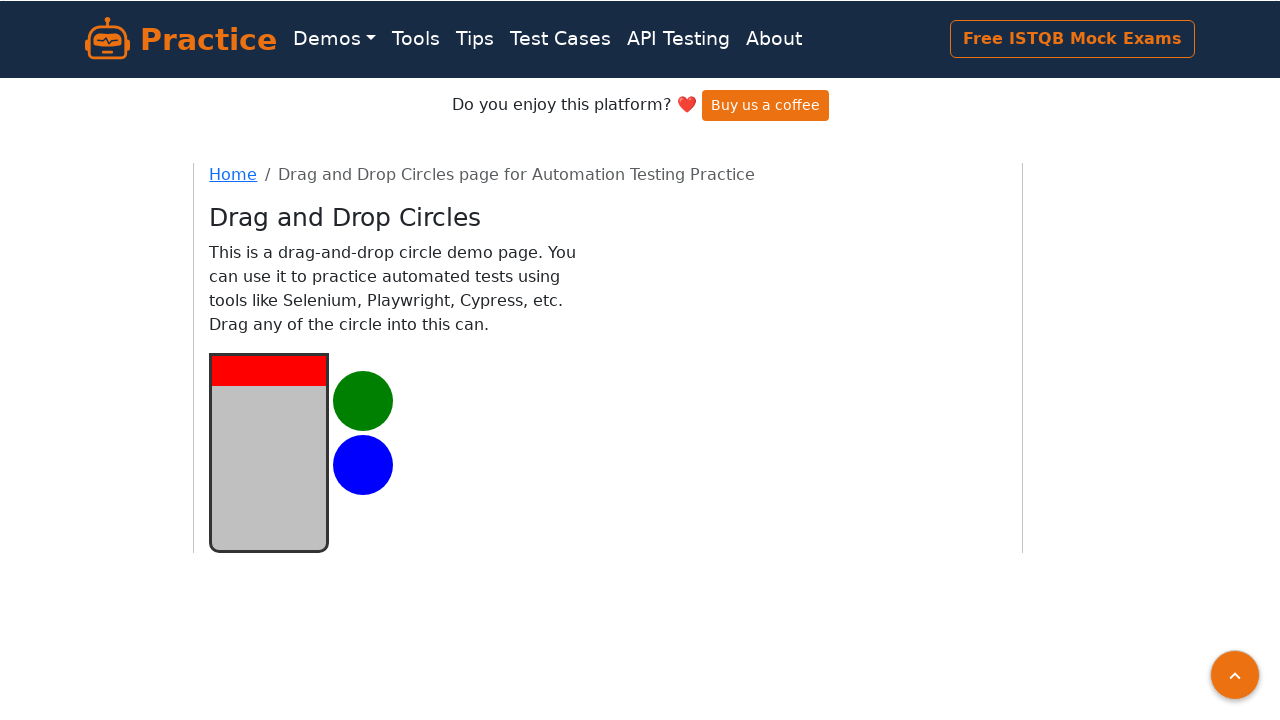

Dragged blue circle into target drop zone at (269, 516)
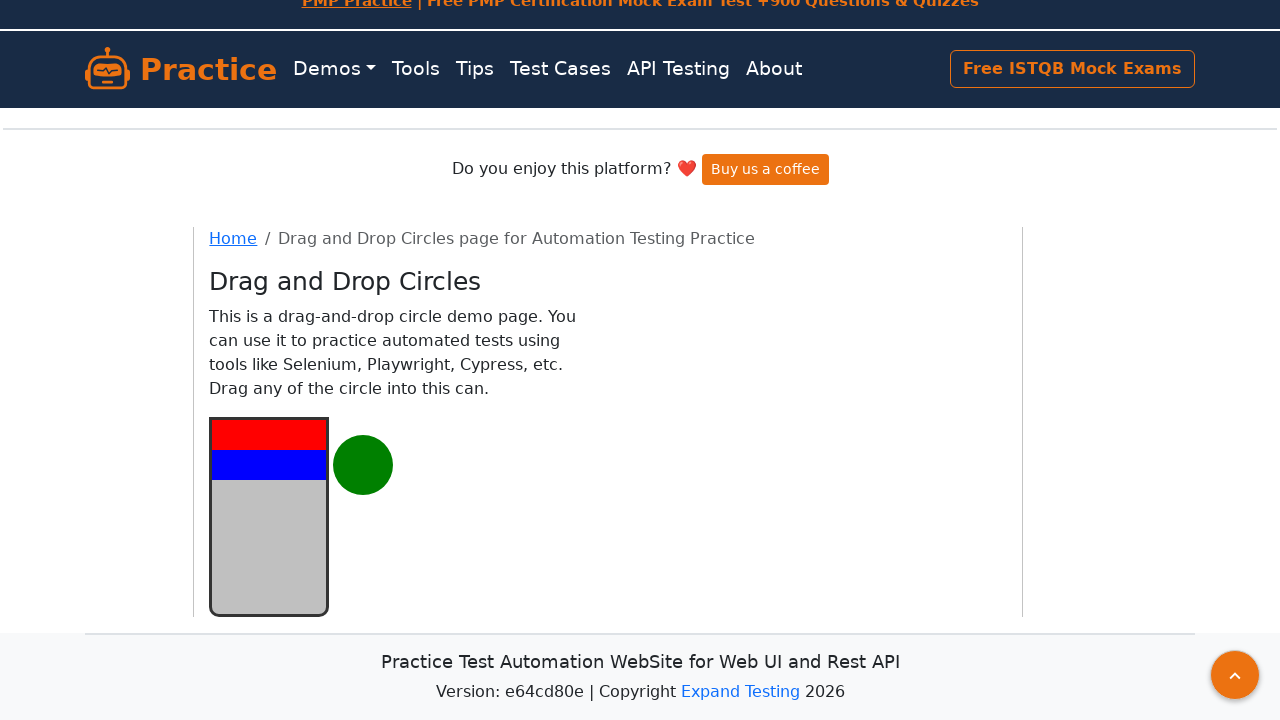

Dragged green circle into target drop zone at (269, 516)
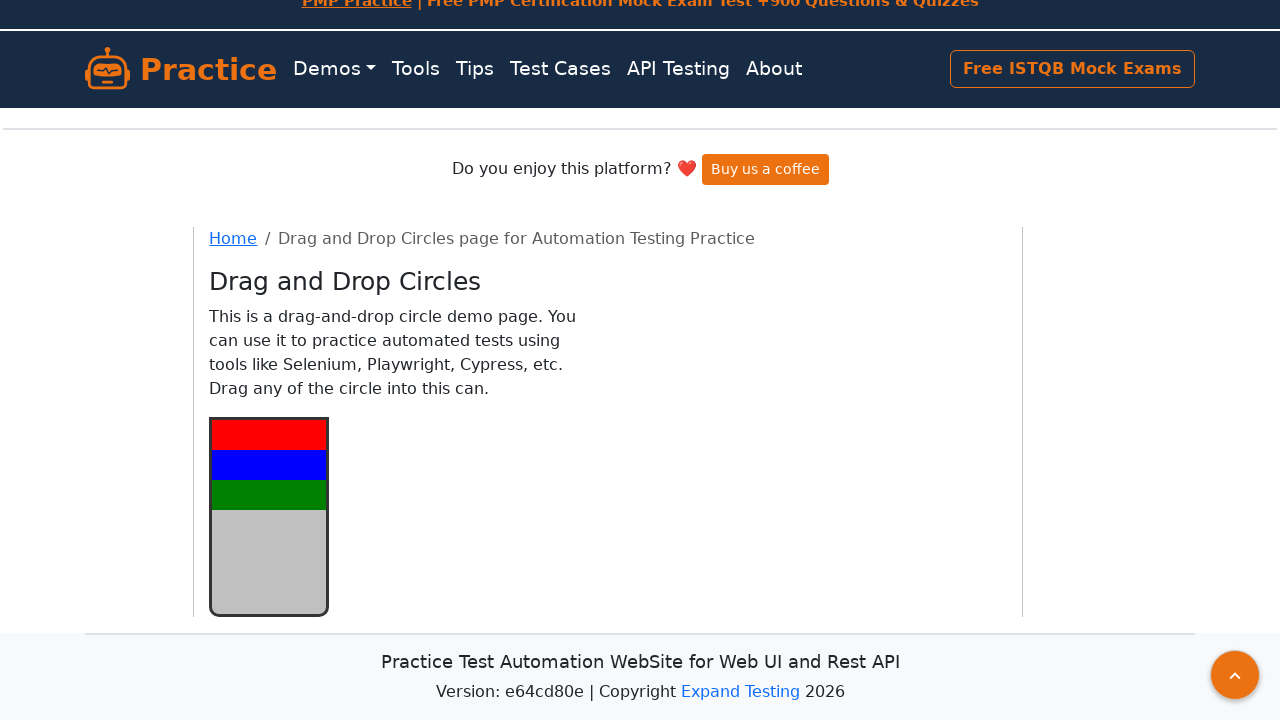

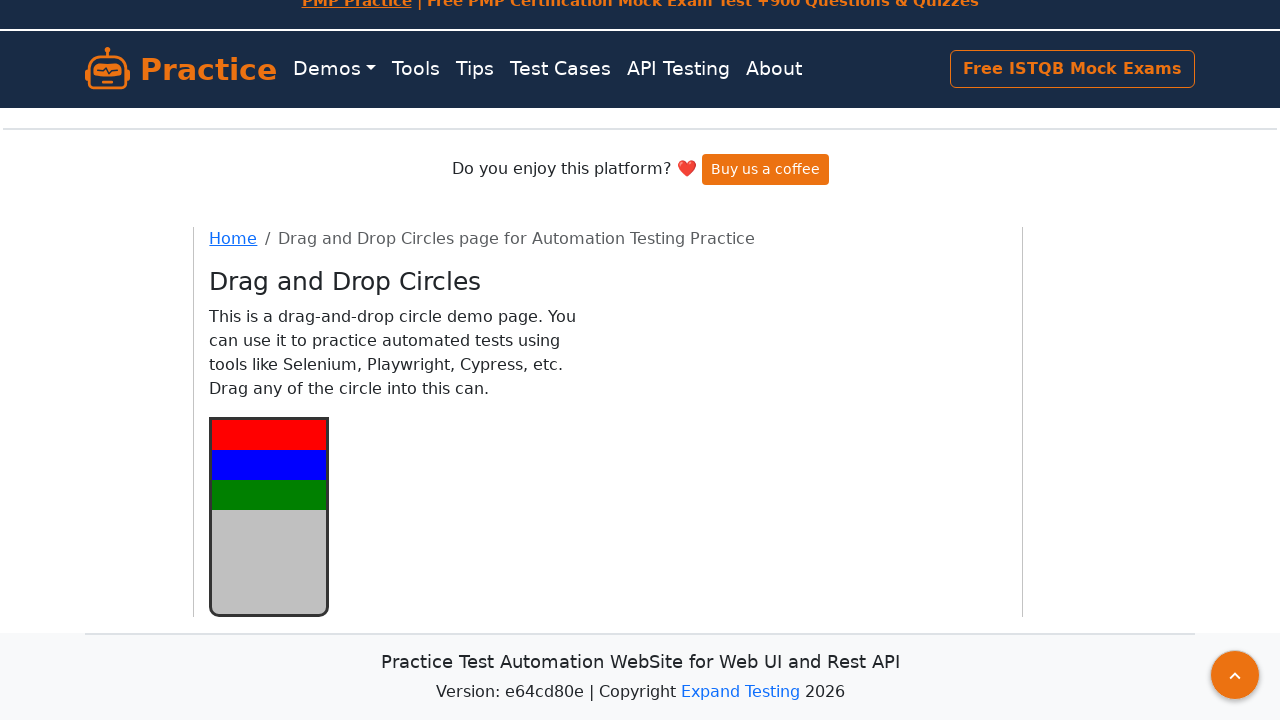